Navigates to the Walla Israeli news website homepage

Starting URL: https://www.walla.co.il

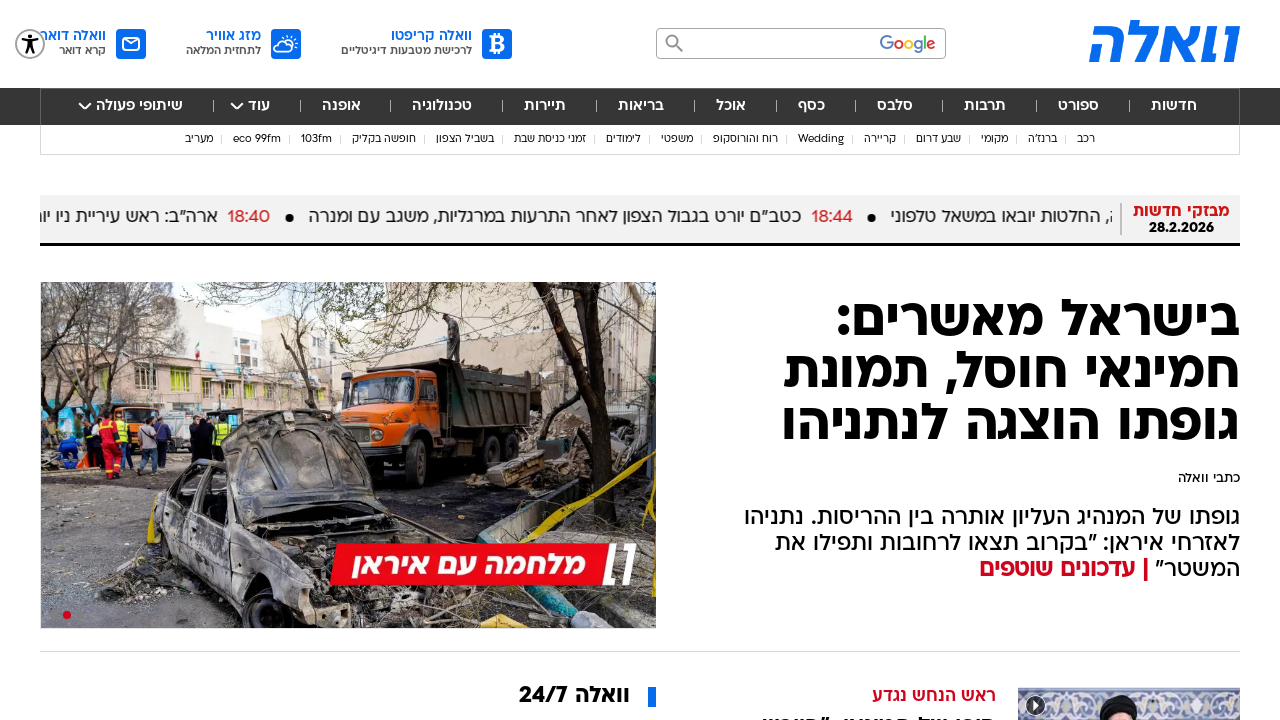

Waited for Walla Israeli news website homepage to load (domcontentloaded state)
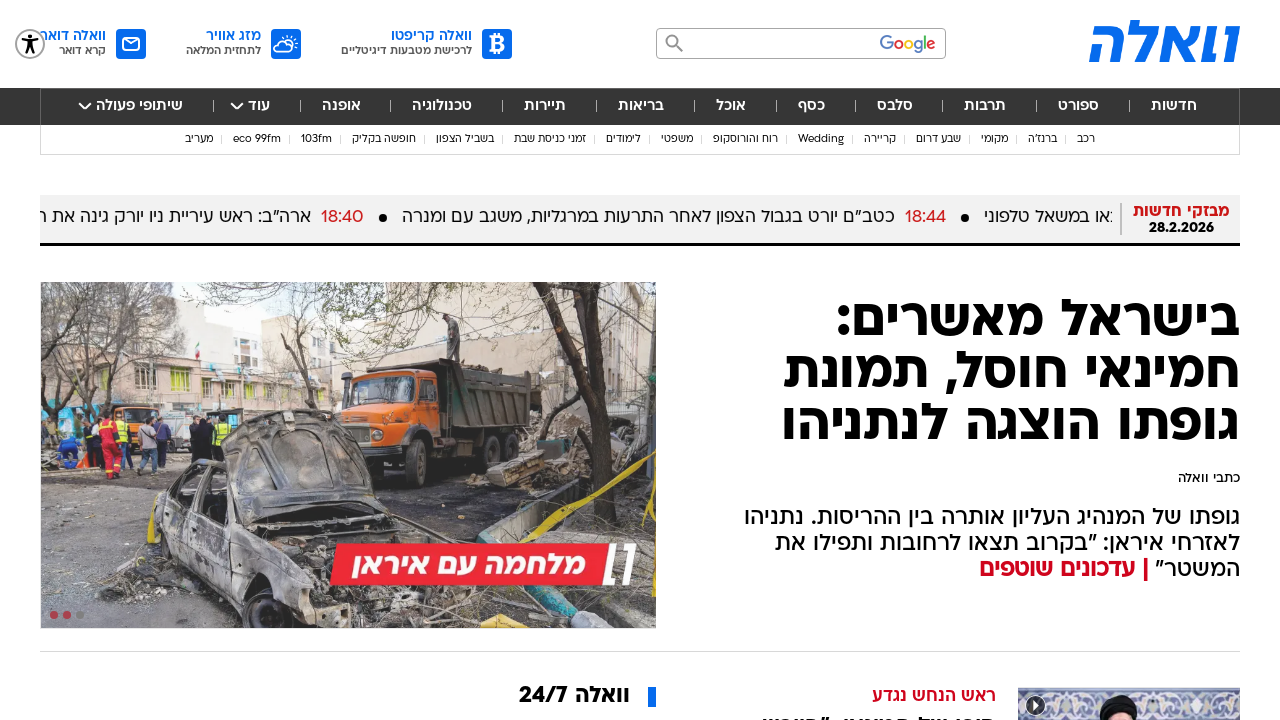

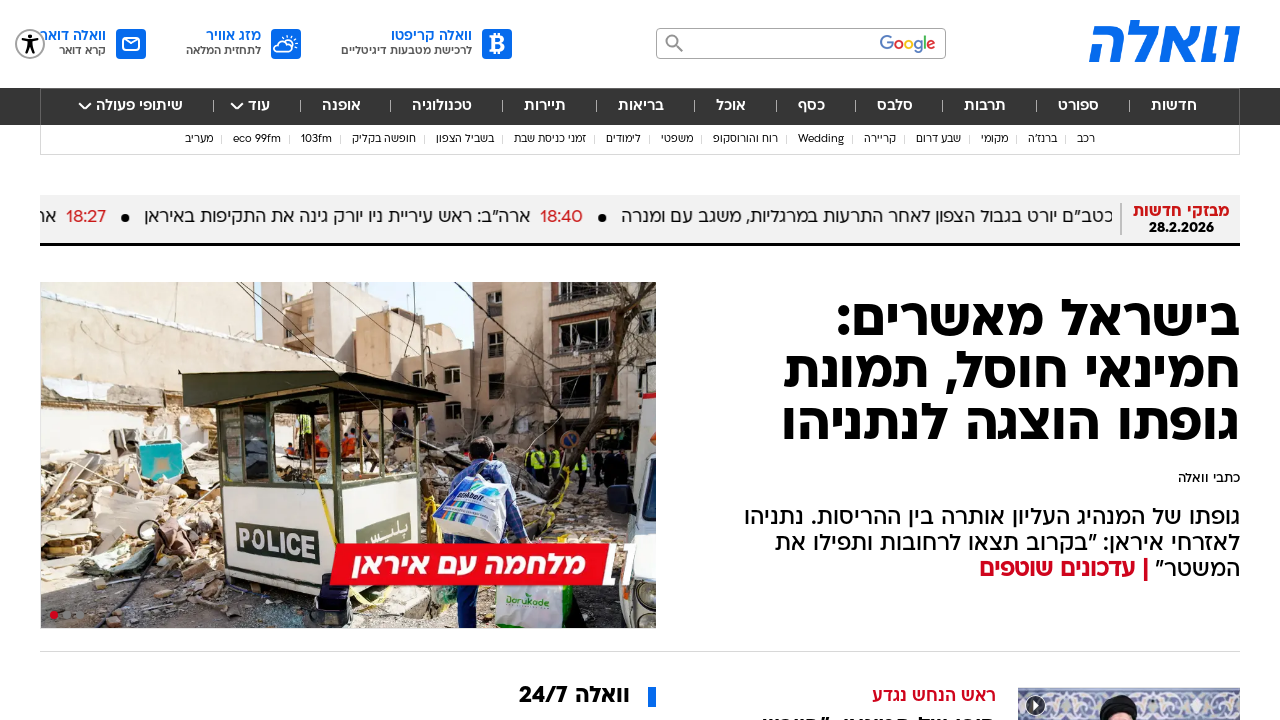